Tests a form submission flow on SyntaxProjects website by navigating through examples, filling a text input field, and submitting the form

Starting URL: http://syntaxprojects.com/

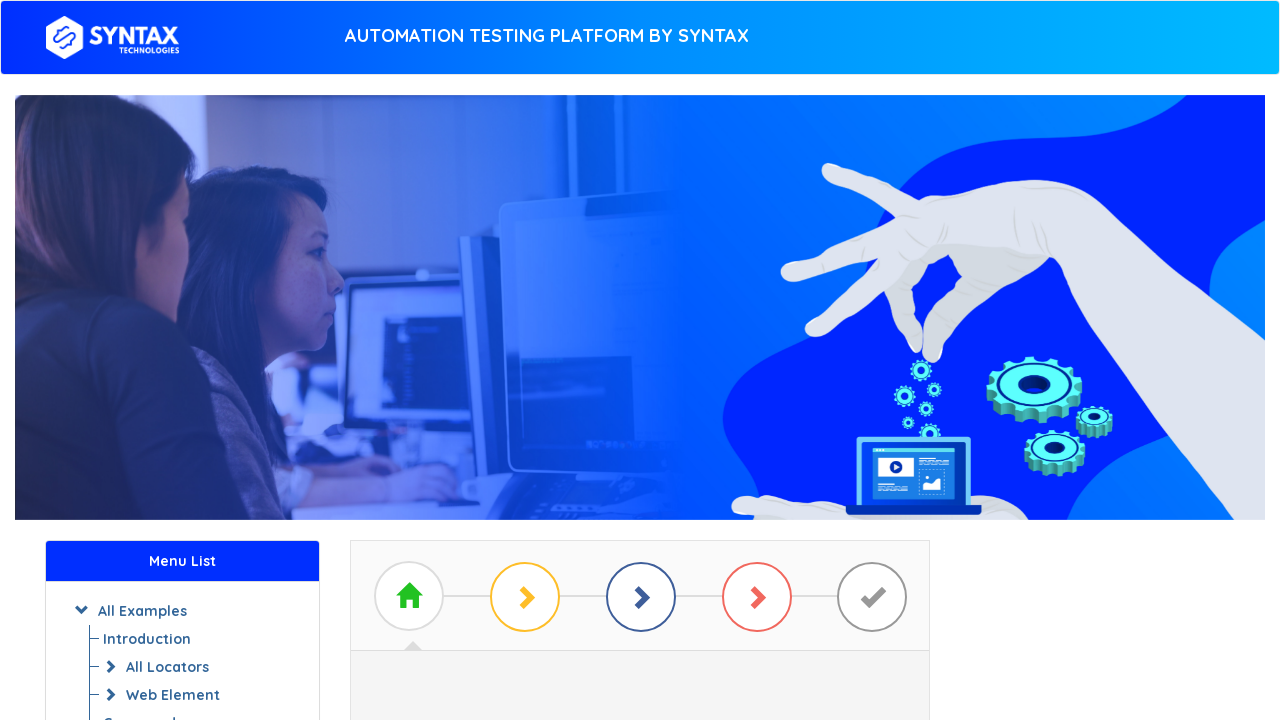

Clicked on basic examples button at (640, 372) on a#btn_basic_example
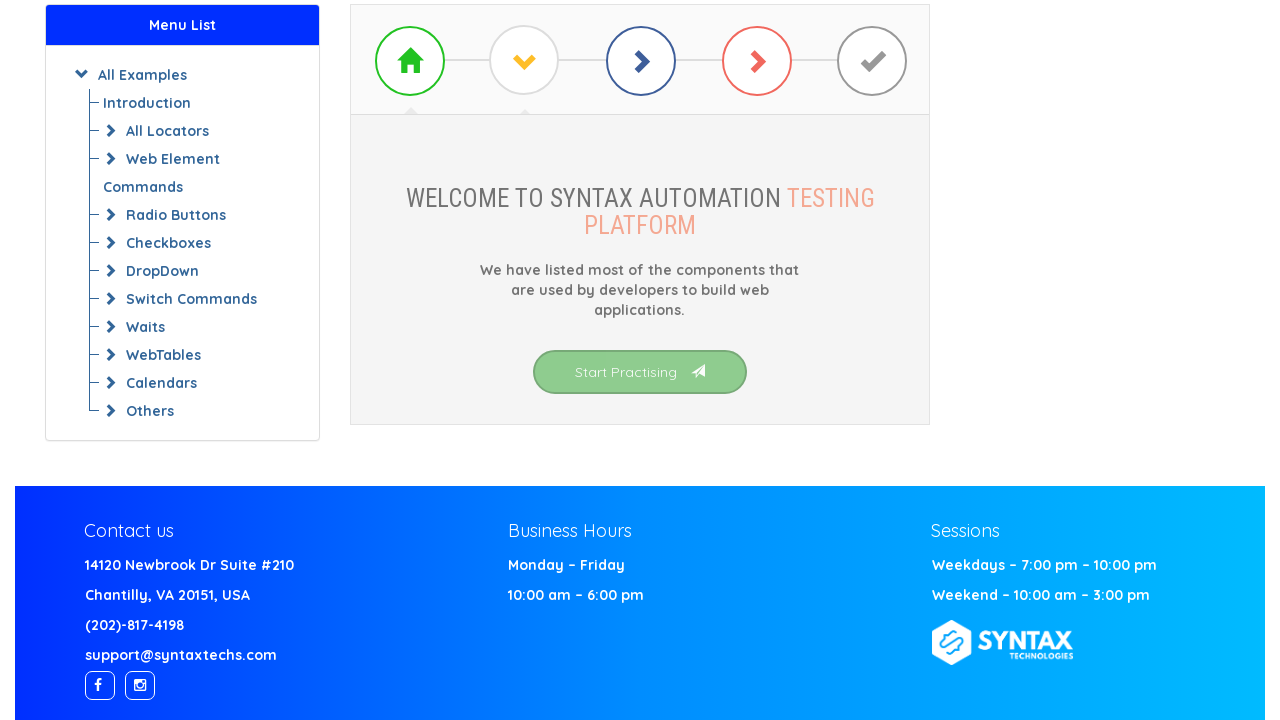

Clicked on list item from examples at (640, 373) on a[class*='list']
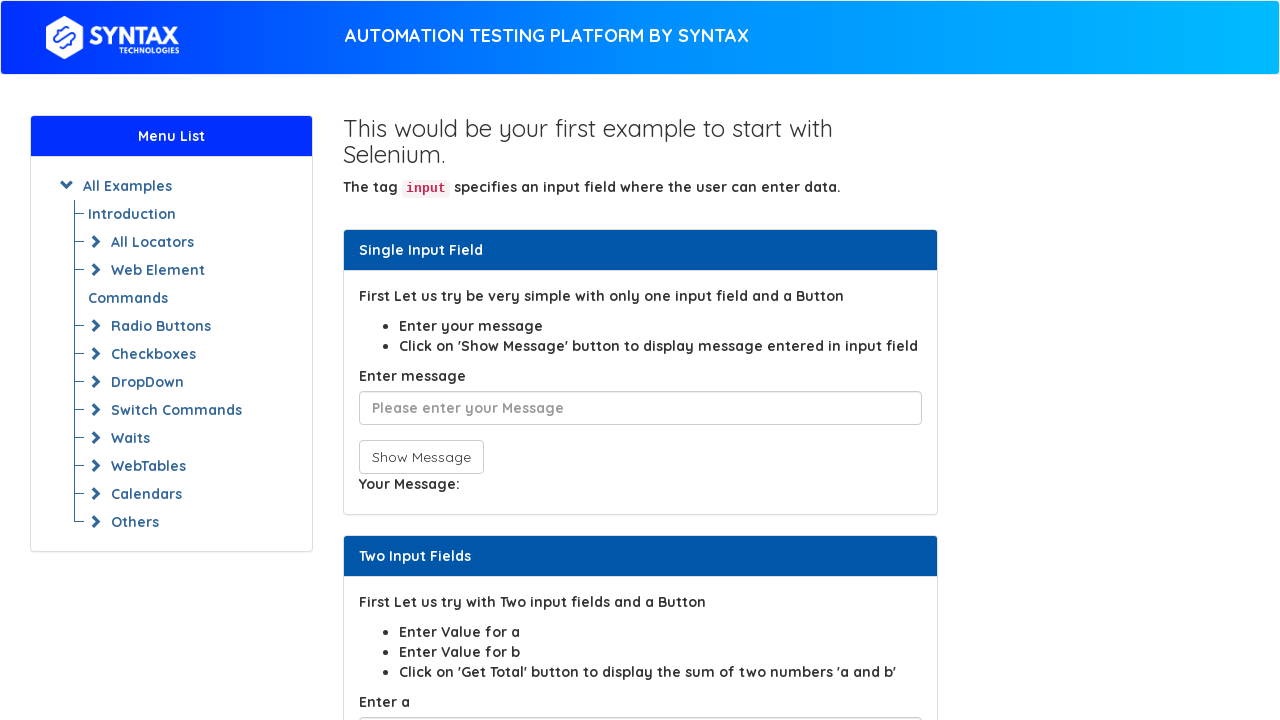

Filled text input field with 'YAMA' on input[placeholder^='Please']
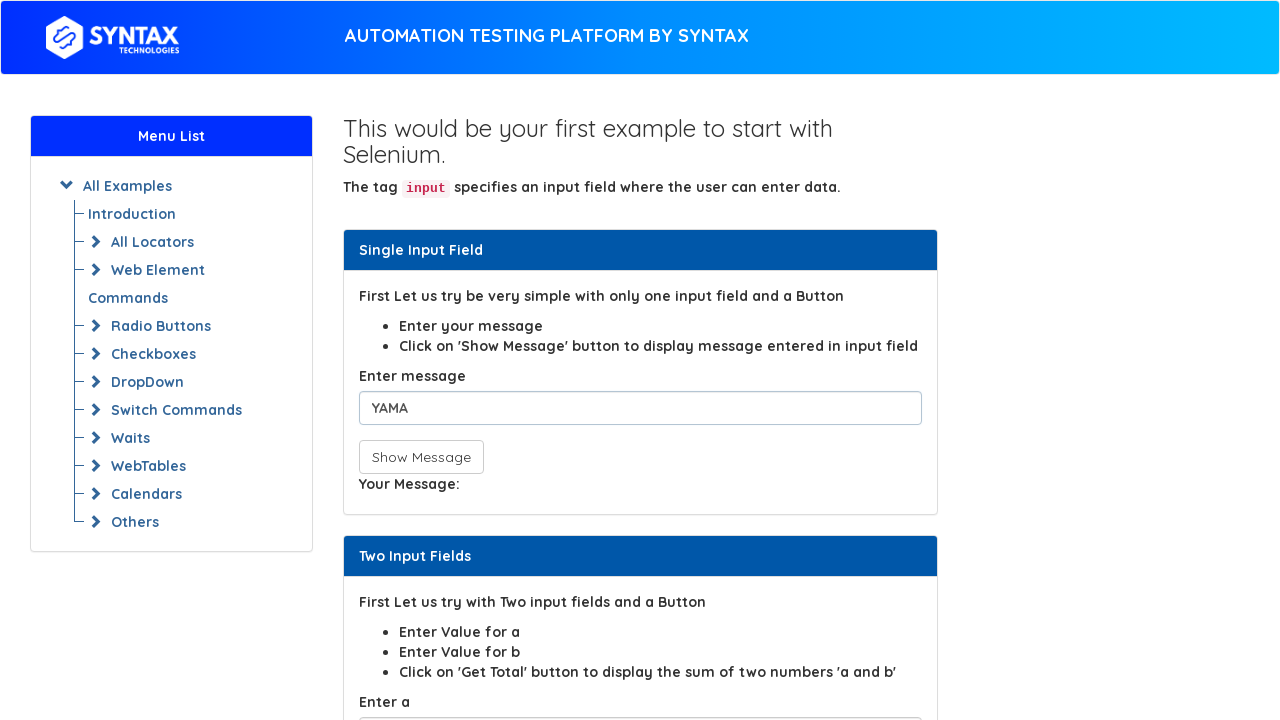

Clicked Show Message button to submit form at (421, 457) on button:has-text('Show Message')
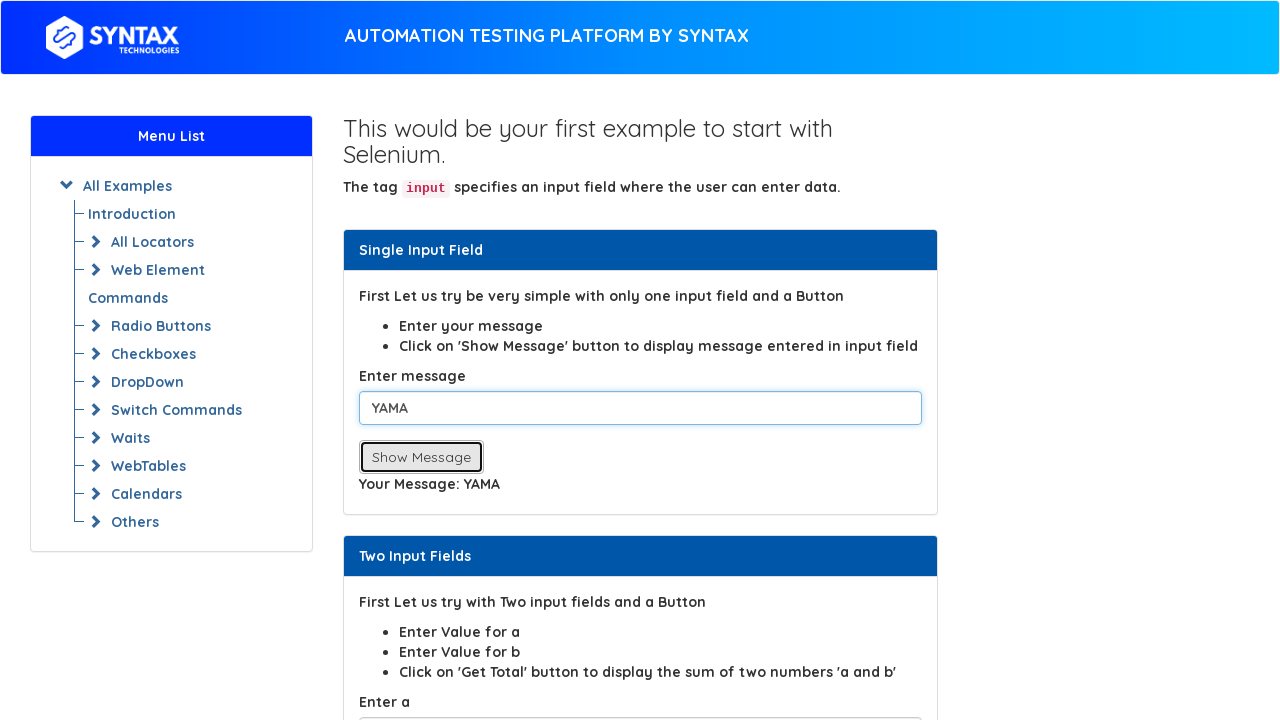

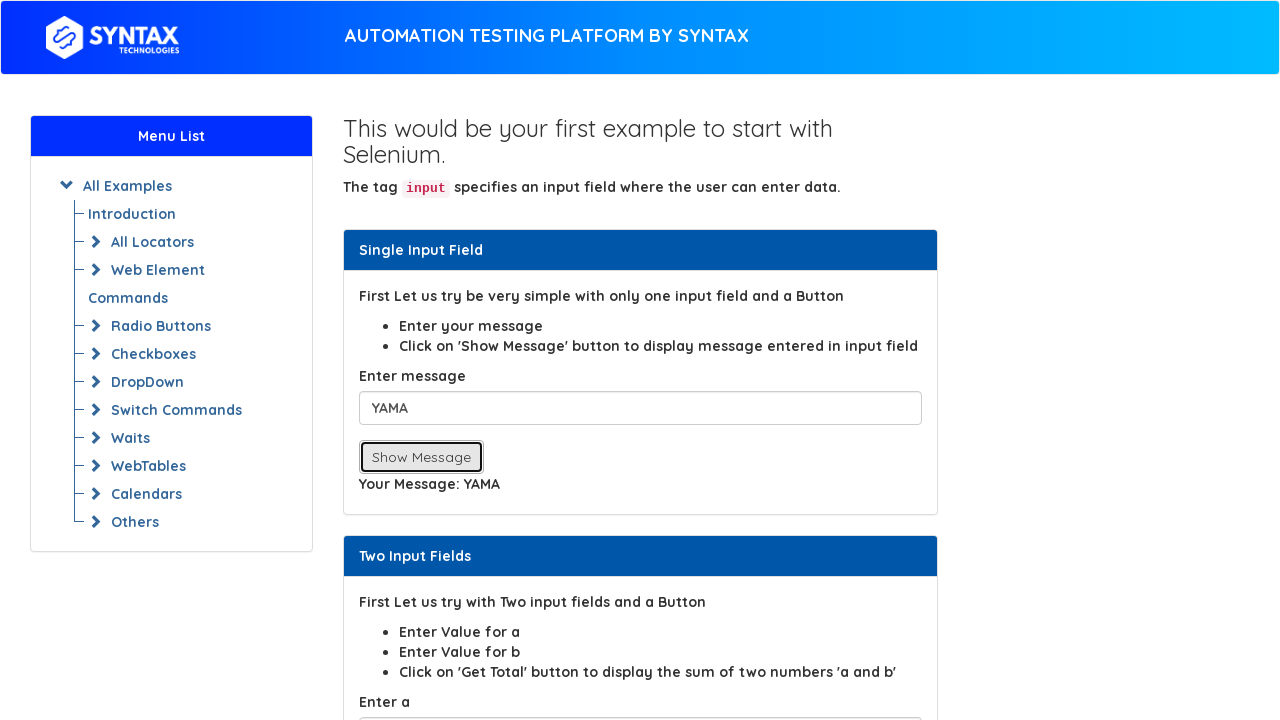